Tests browser window handling by clicking a link that opens a new window, switching to the child window to verify content, and switching back to the parent window

Starting URL: https://the-internet.herokuapp.com/windows

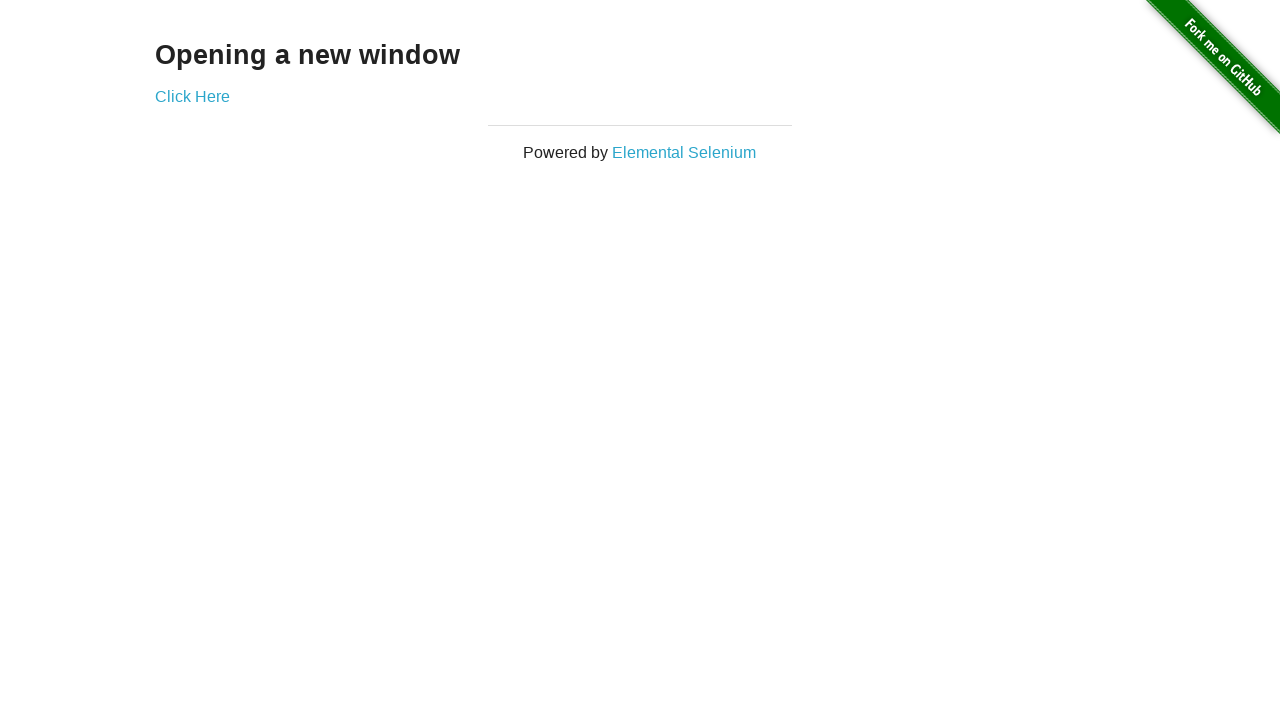

Stored reference to original page
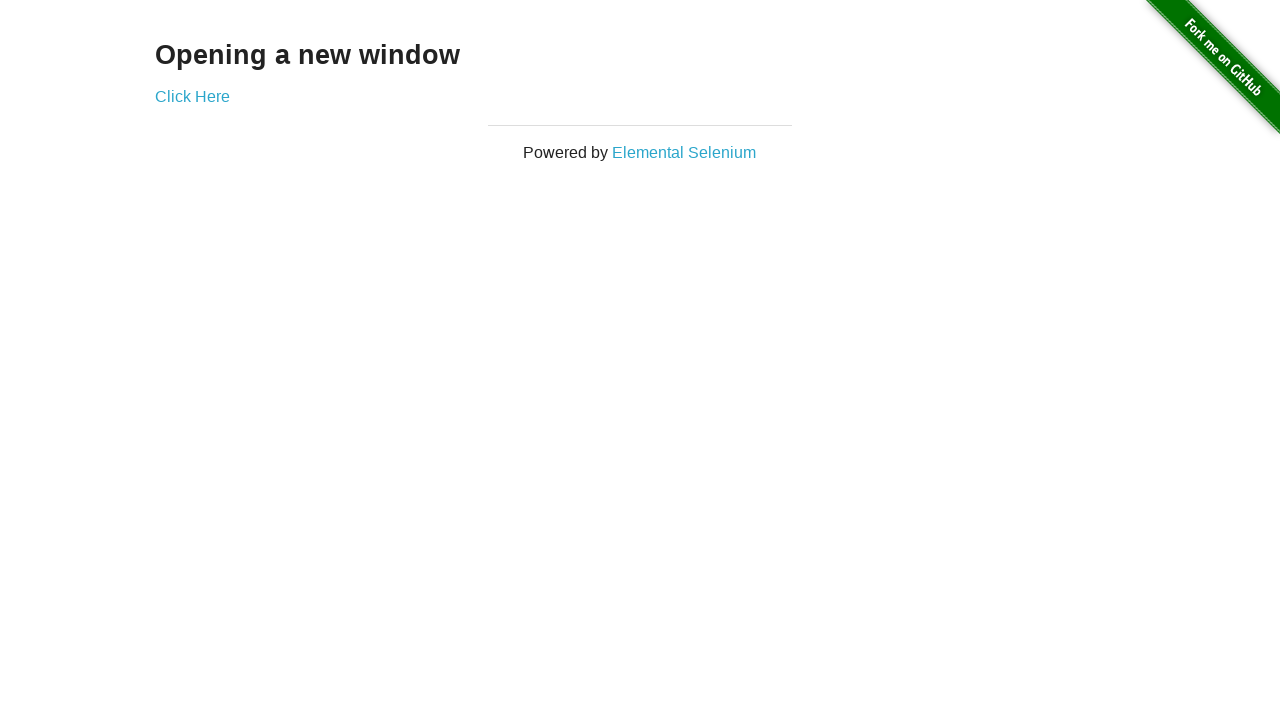

Clicked link to open new window at (192, 96) on xpath=//a[text()='Click Here']
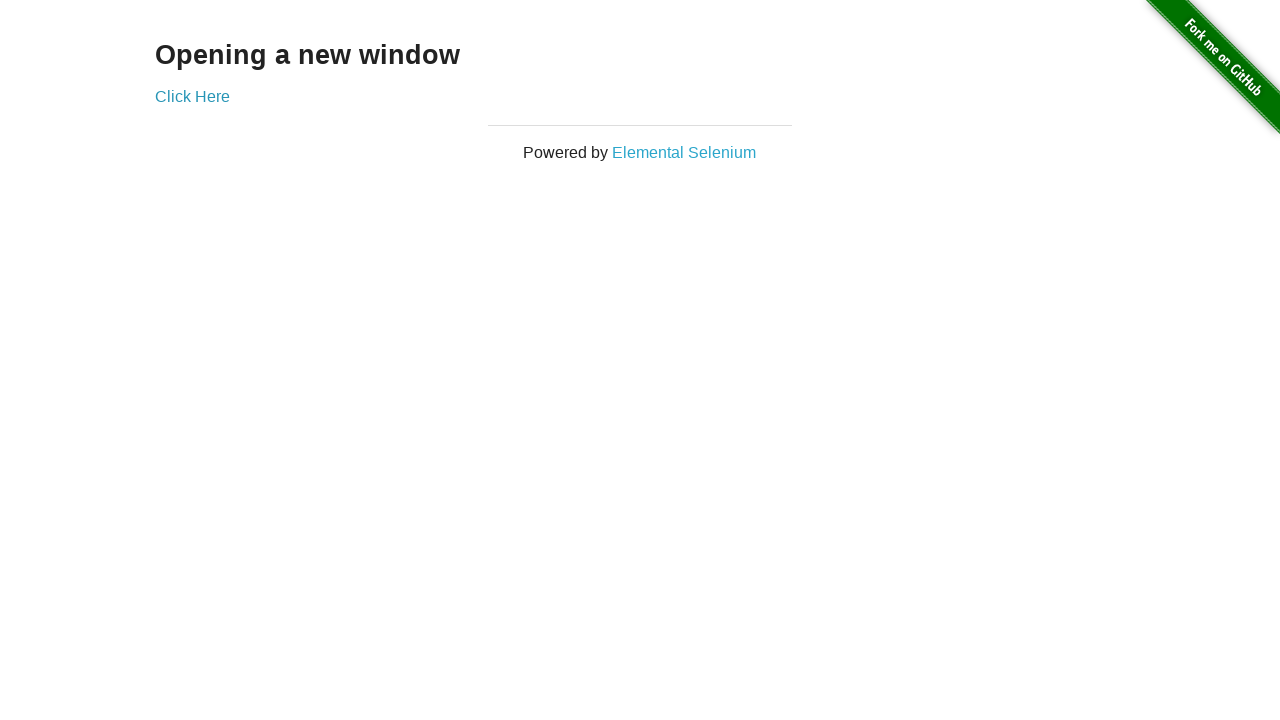

Obtained reference to new child window
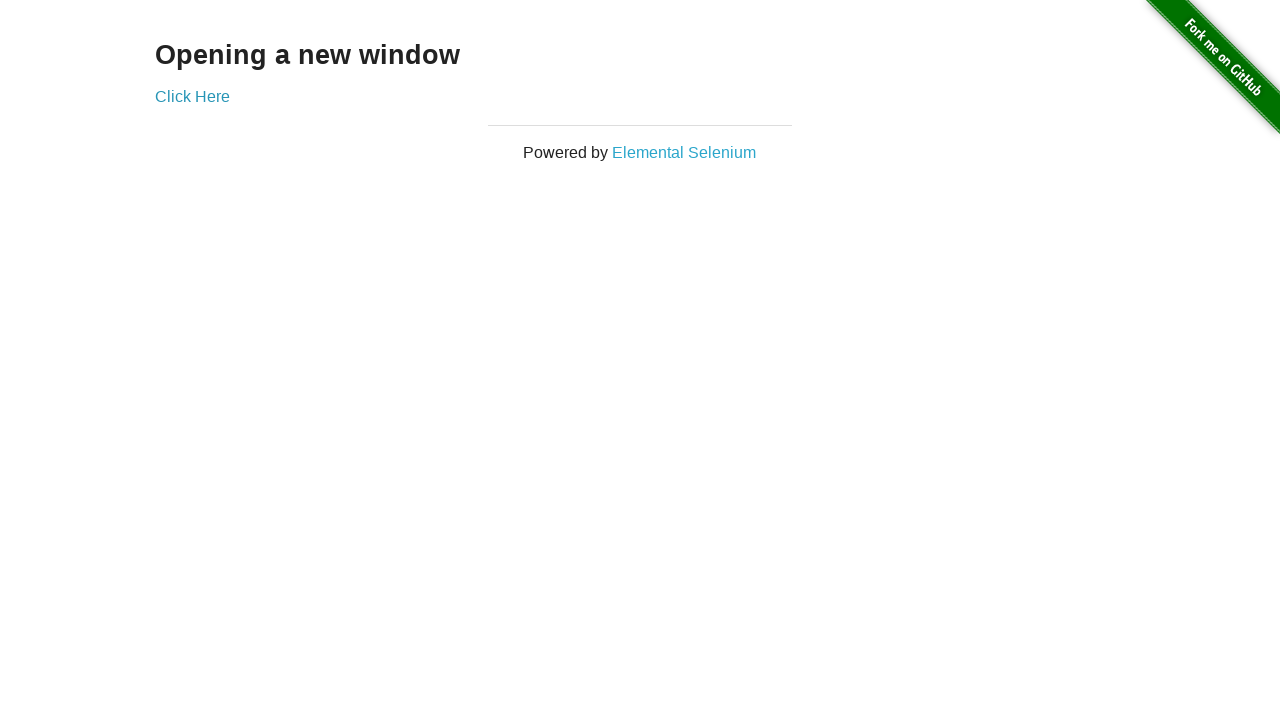

New window page loaded completely
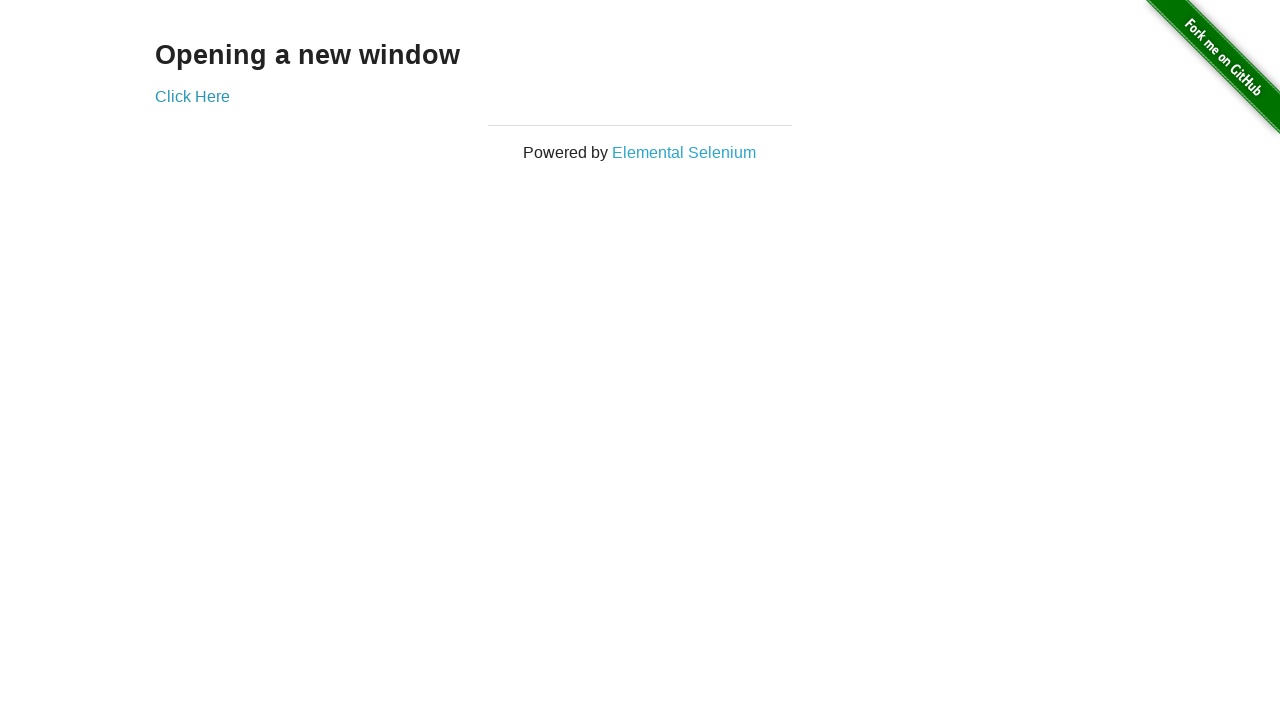

Verified 'New Window' text present in child window content
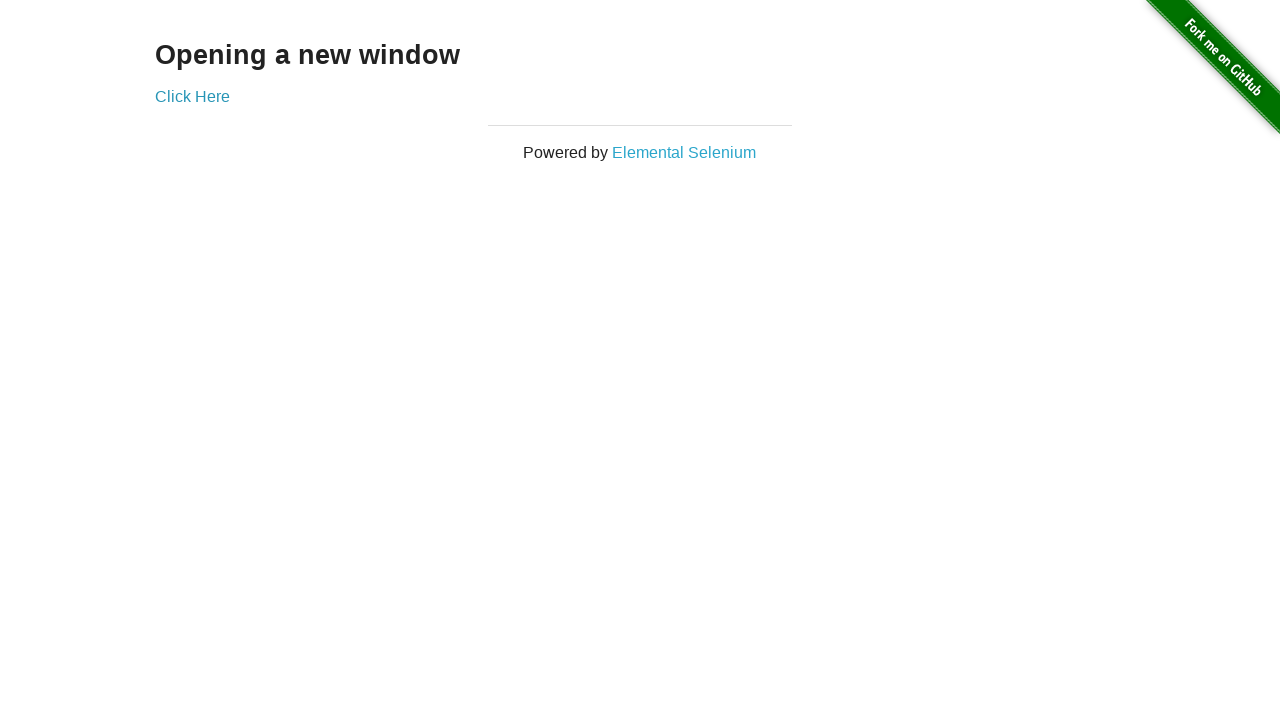

Switched focus back to original parent window
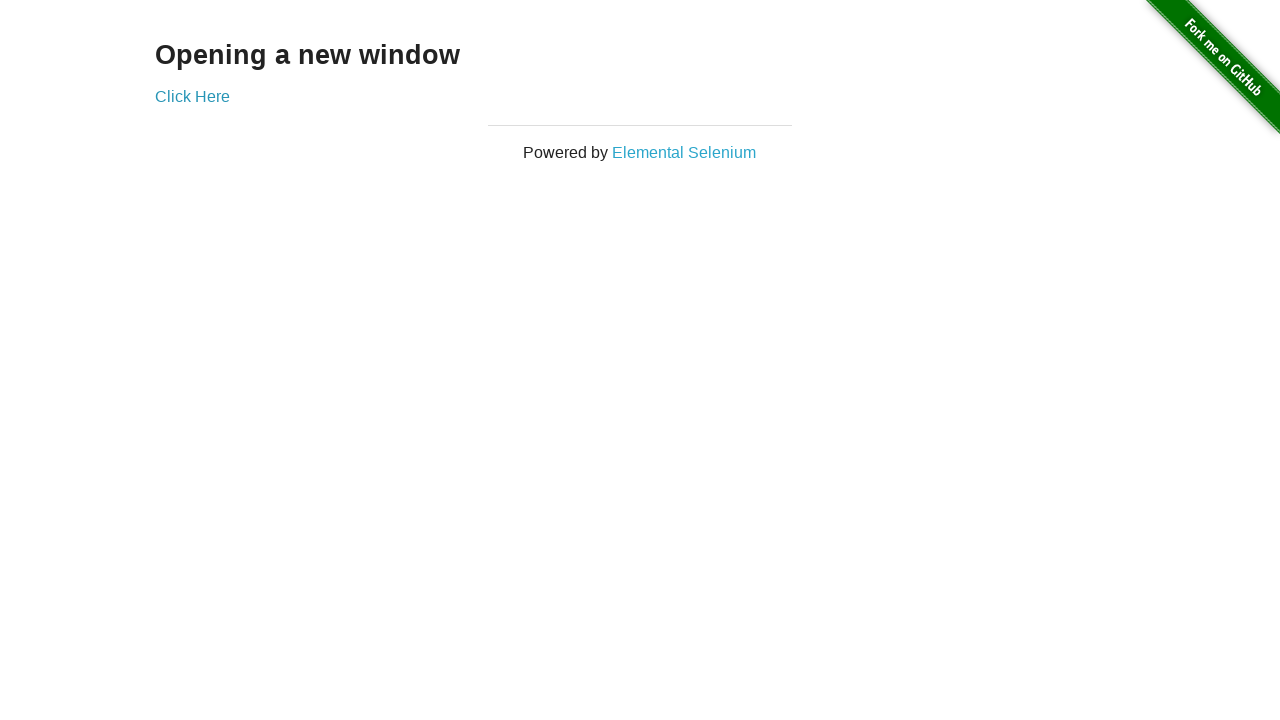

Closed child window
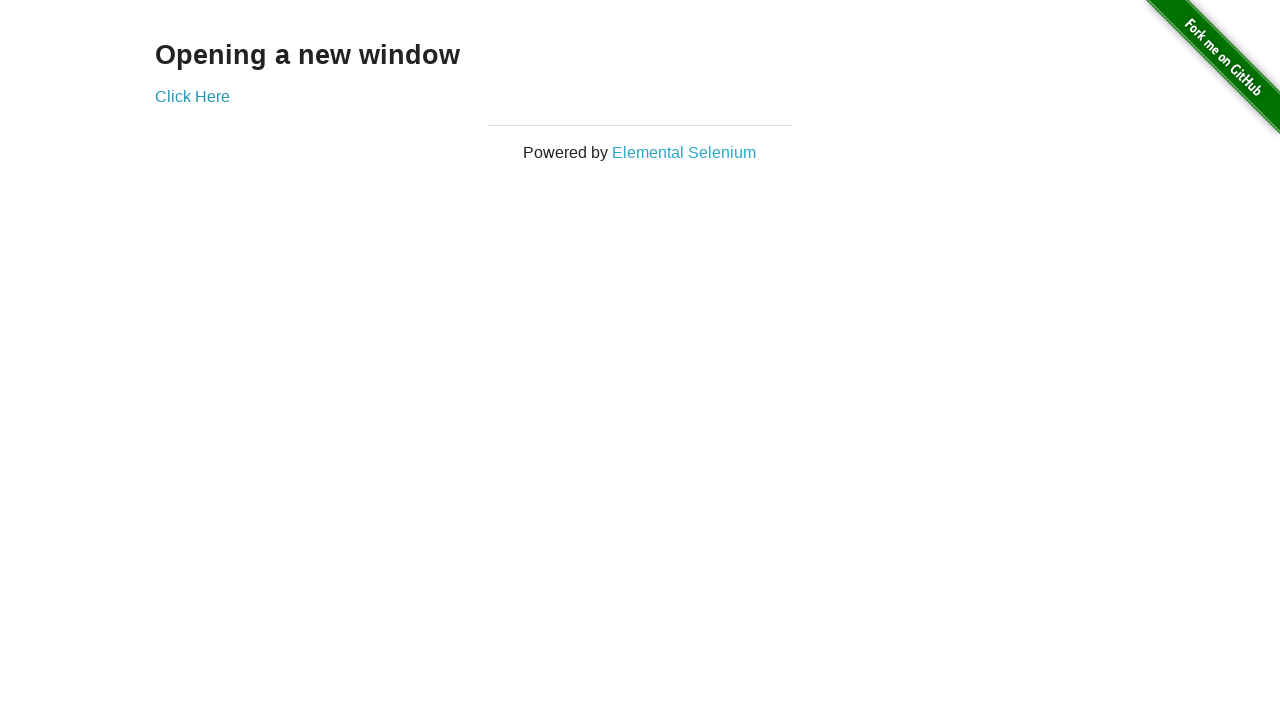

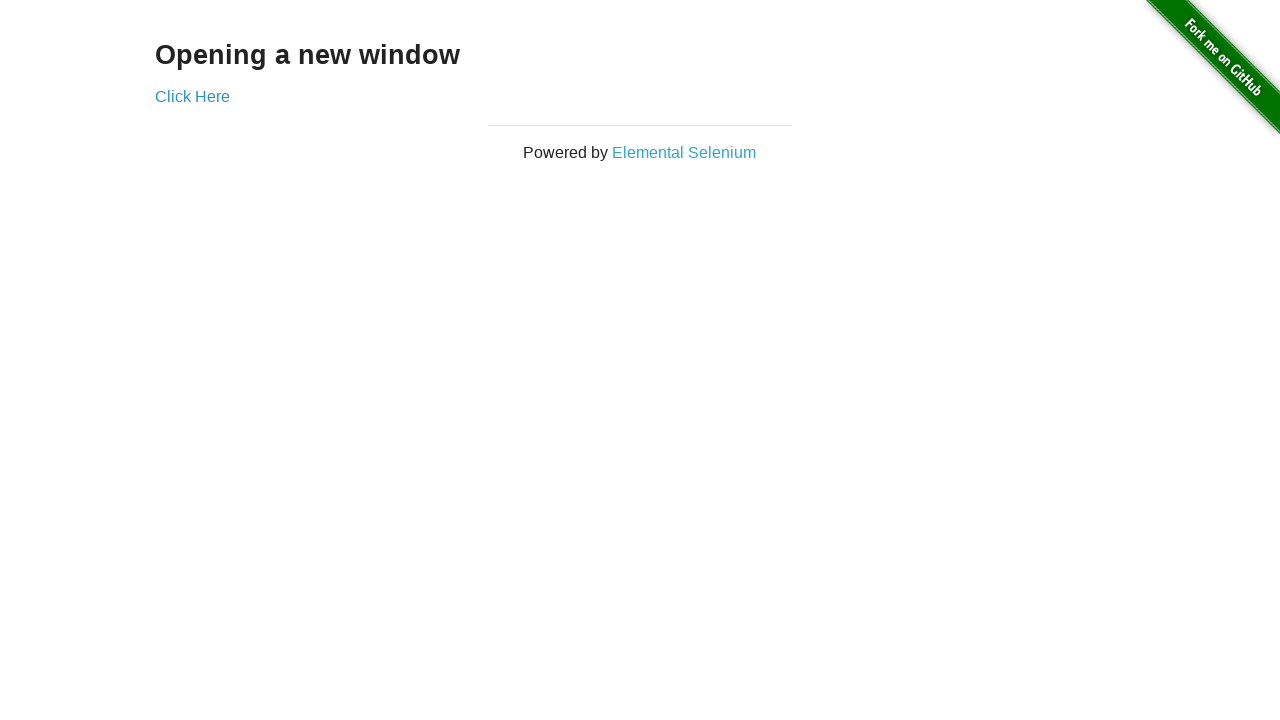